Opens USPS homepage and clicks on the Send Mail & Packages link to navigate to that section

Starting URL: https://www.usps.com/

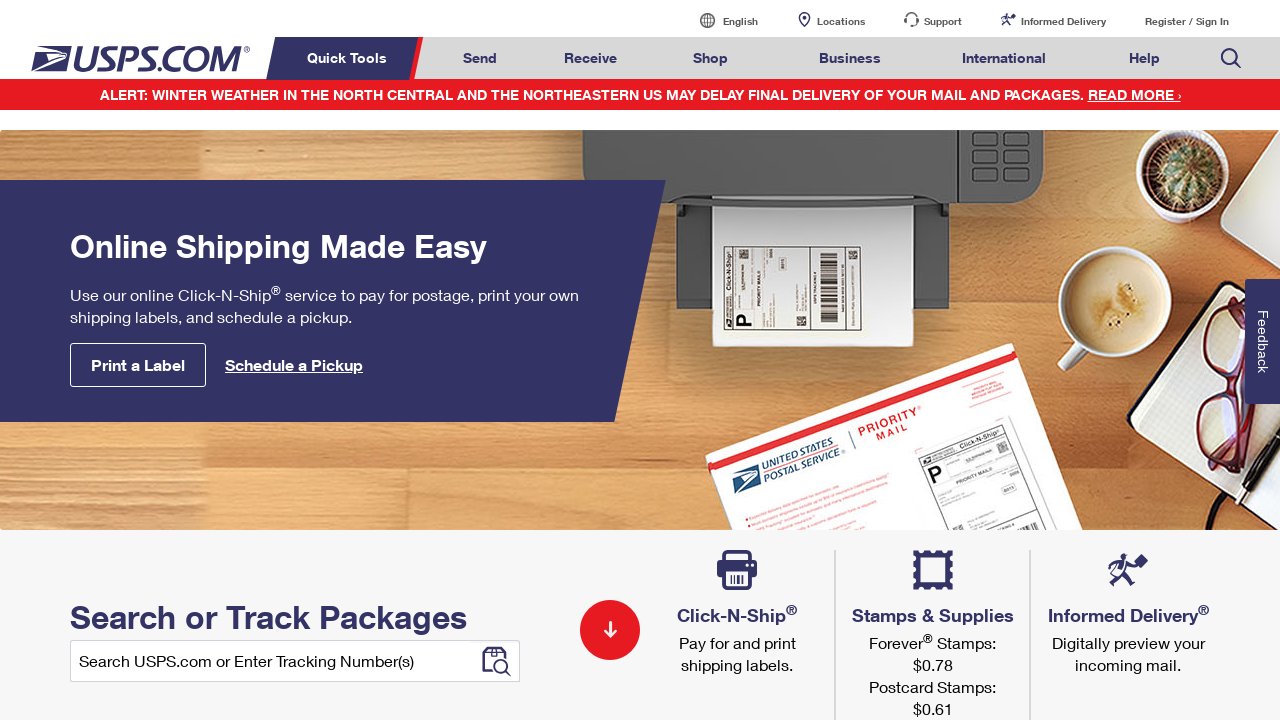

Clicked on Send Mail & Packages link at (480, 58) on a#mail-ship-width
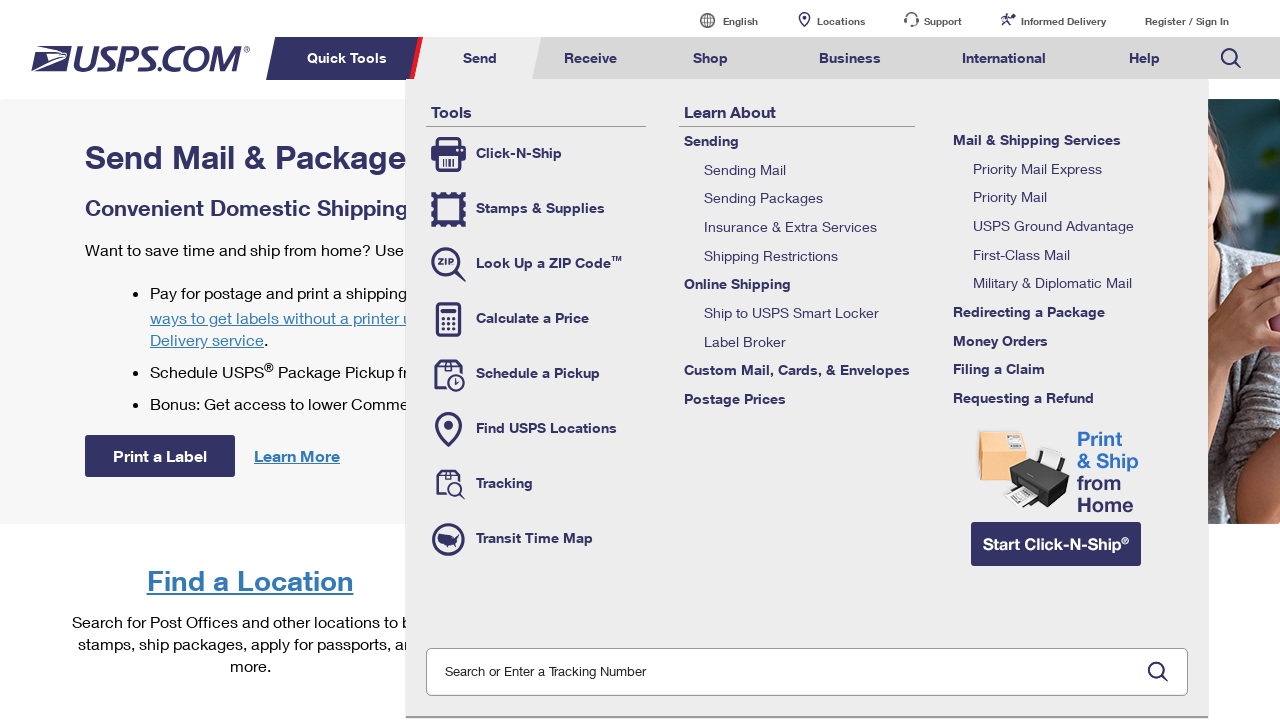

Page loaded with domcontentloaded state
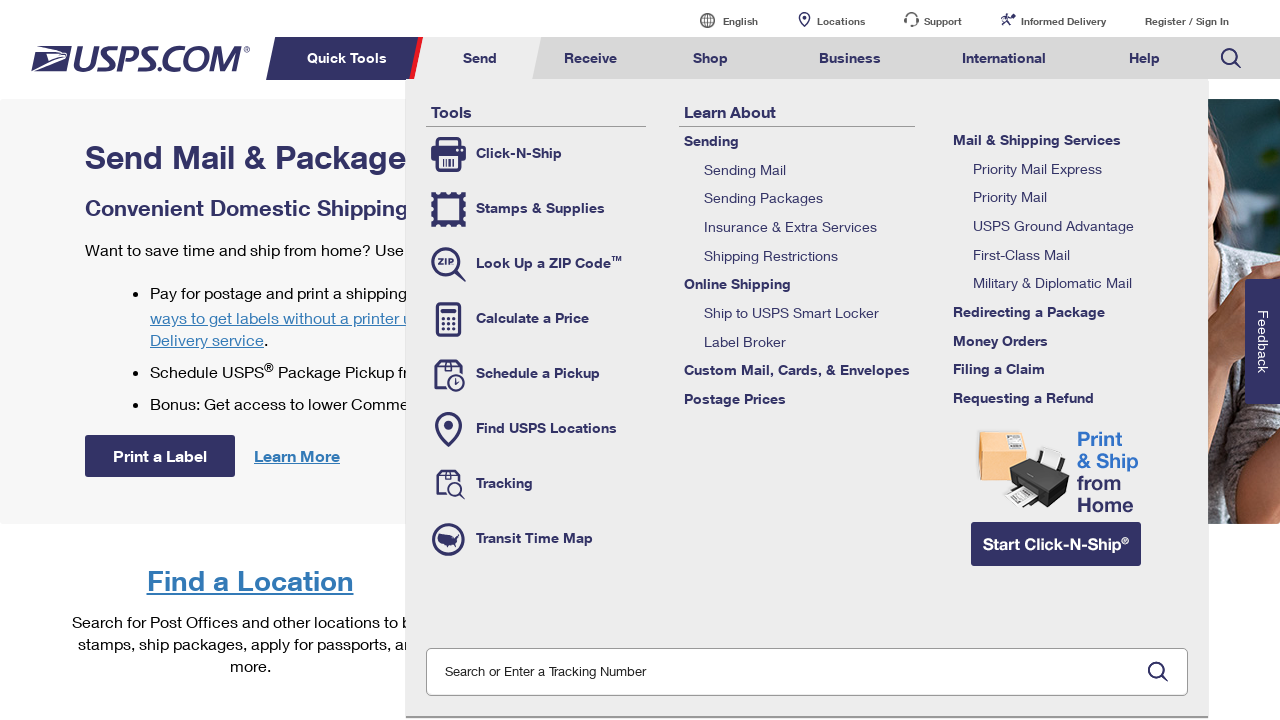

Verified page title is 'Send Mail & Packages | USPS'
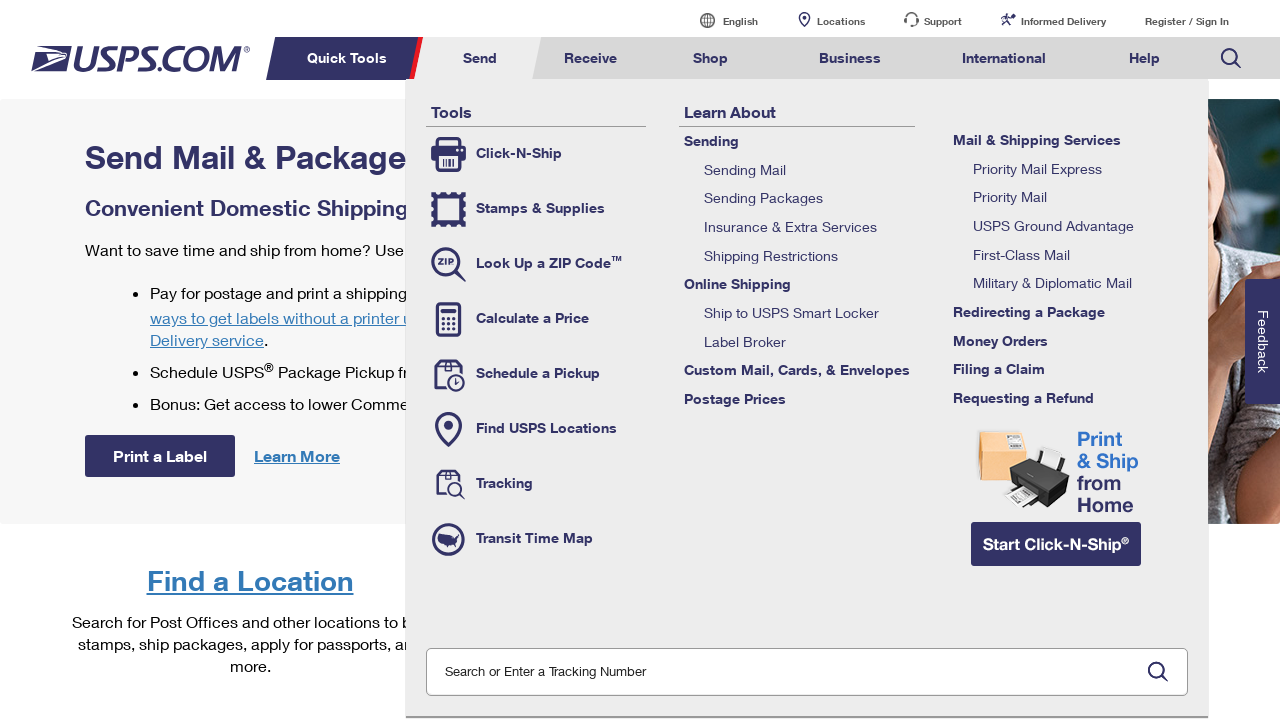

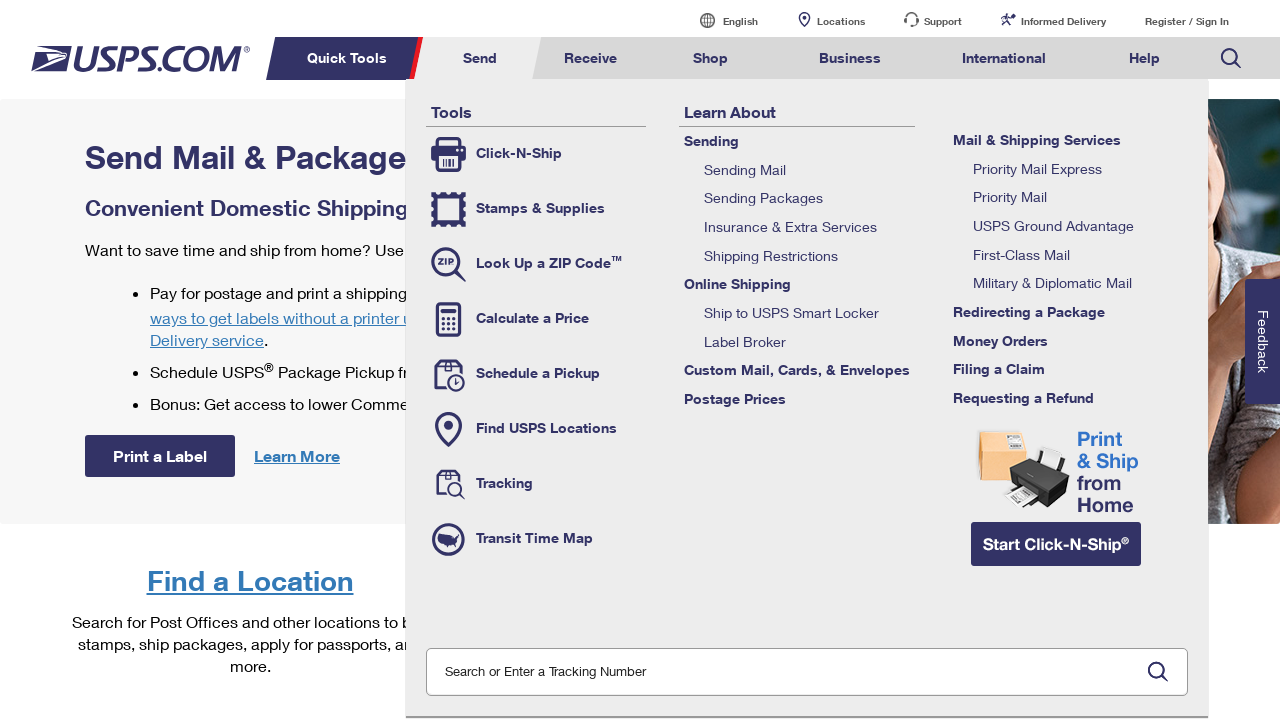